Tests using Control+A keyboard shortcut to select all text in an input field

Starting URL: https://the-internet.herokuapp.com/key_presses

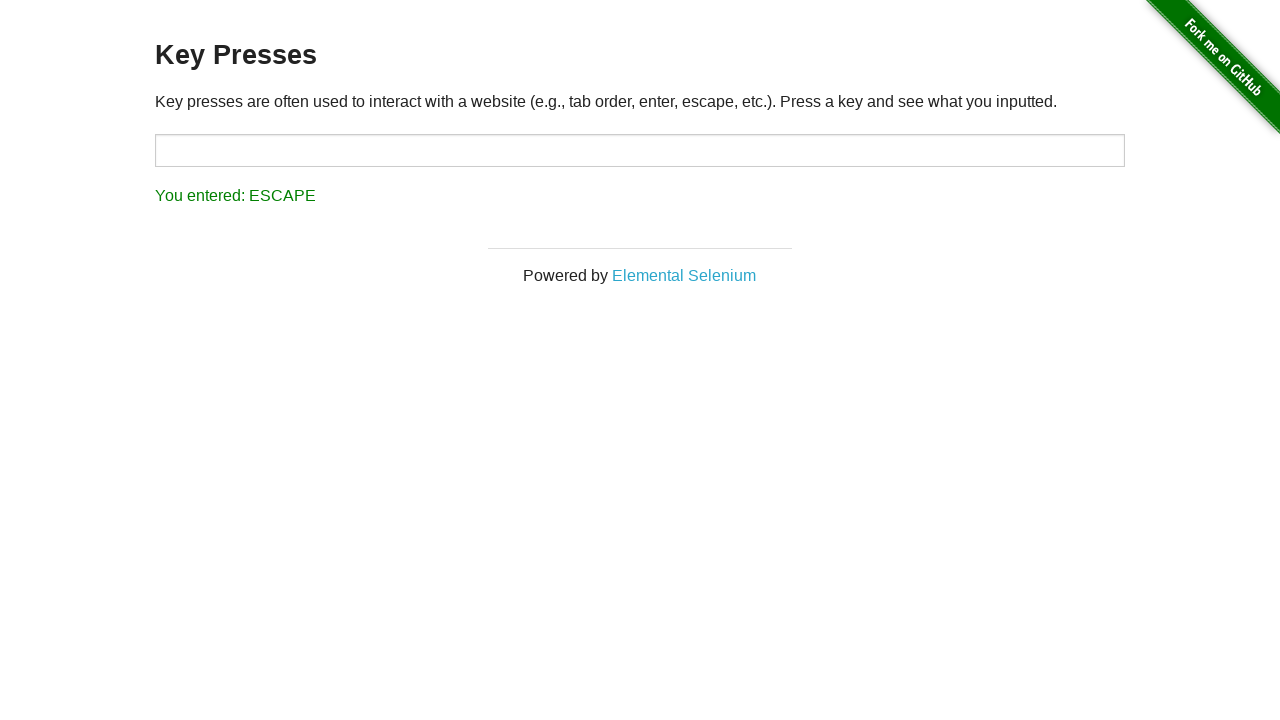

Filled input field with 'some text' on input#target
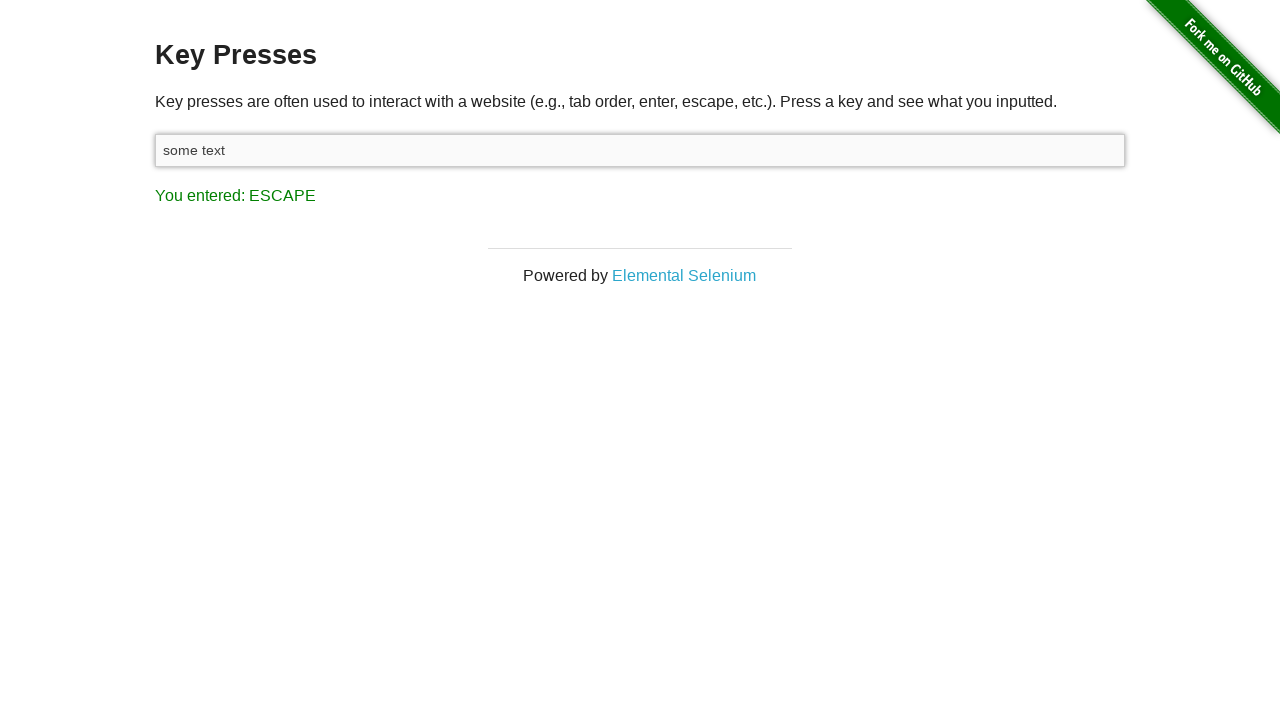

Pressed Control+A to select all text in input field
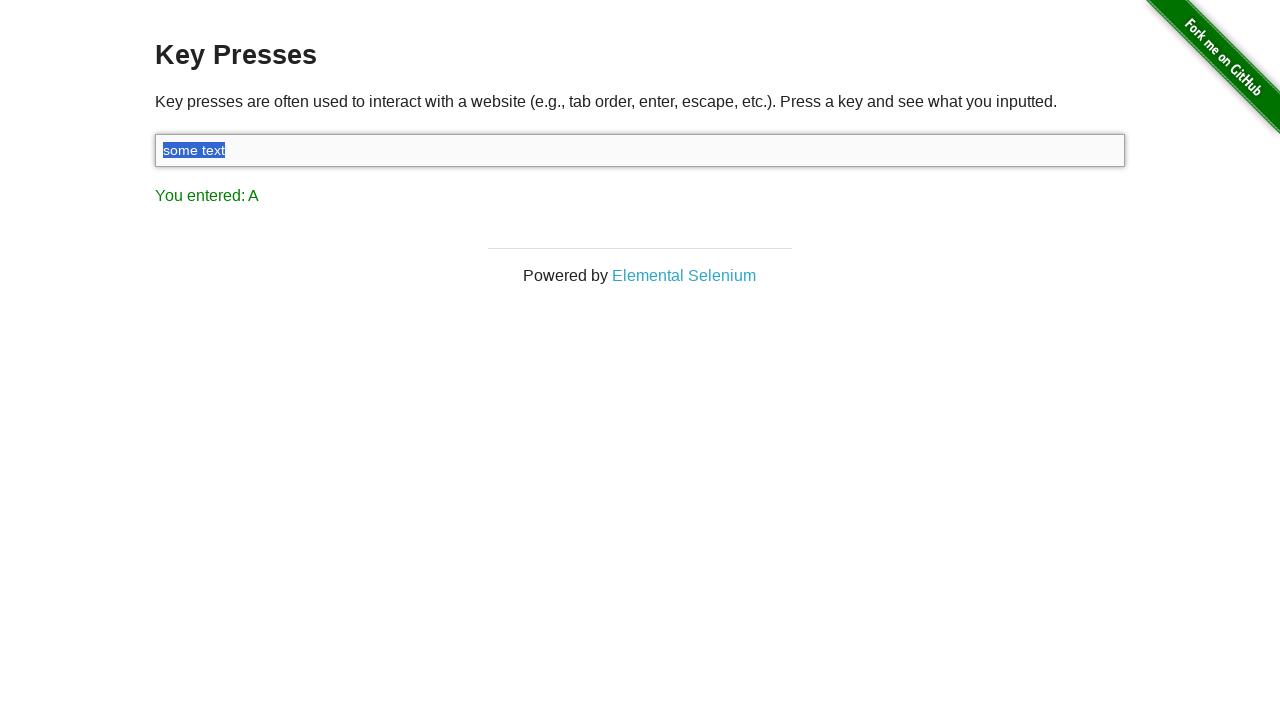

Result message appeared on page
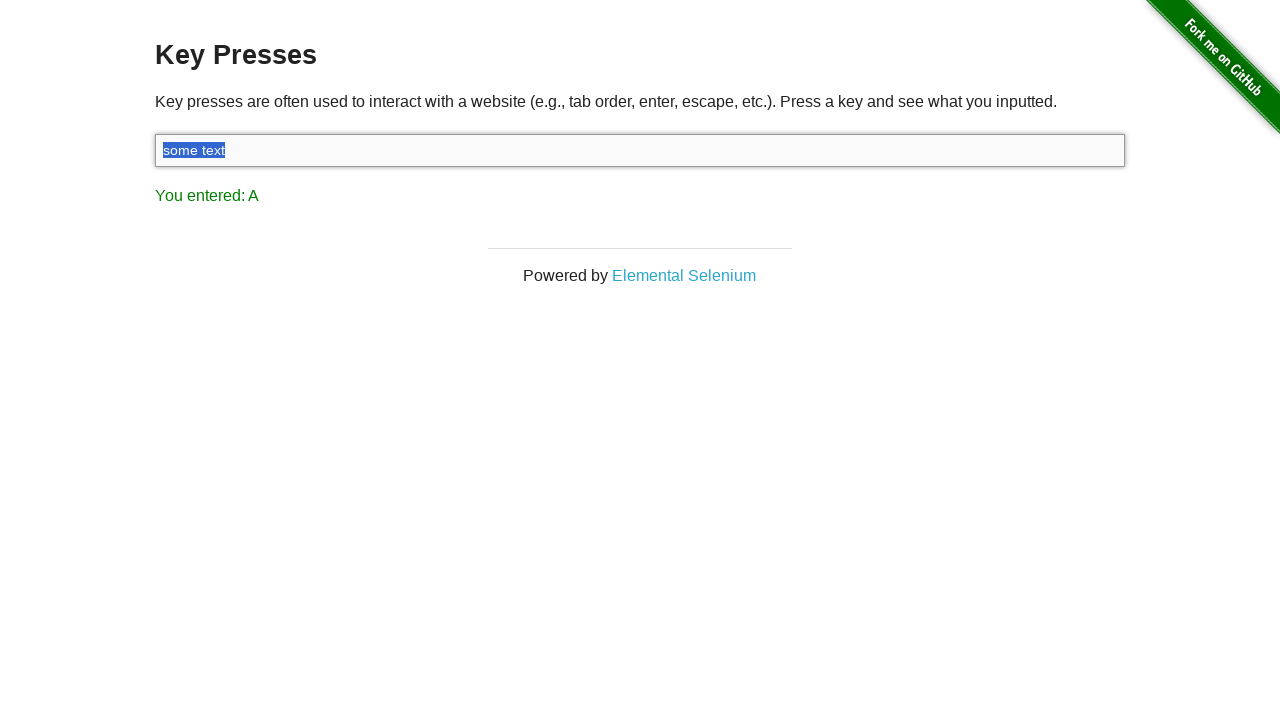

Verified result message shows 'You entered: A'
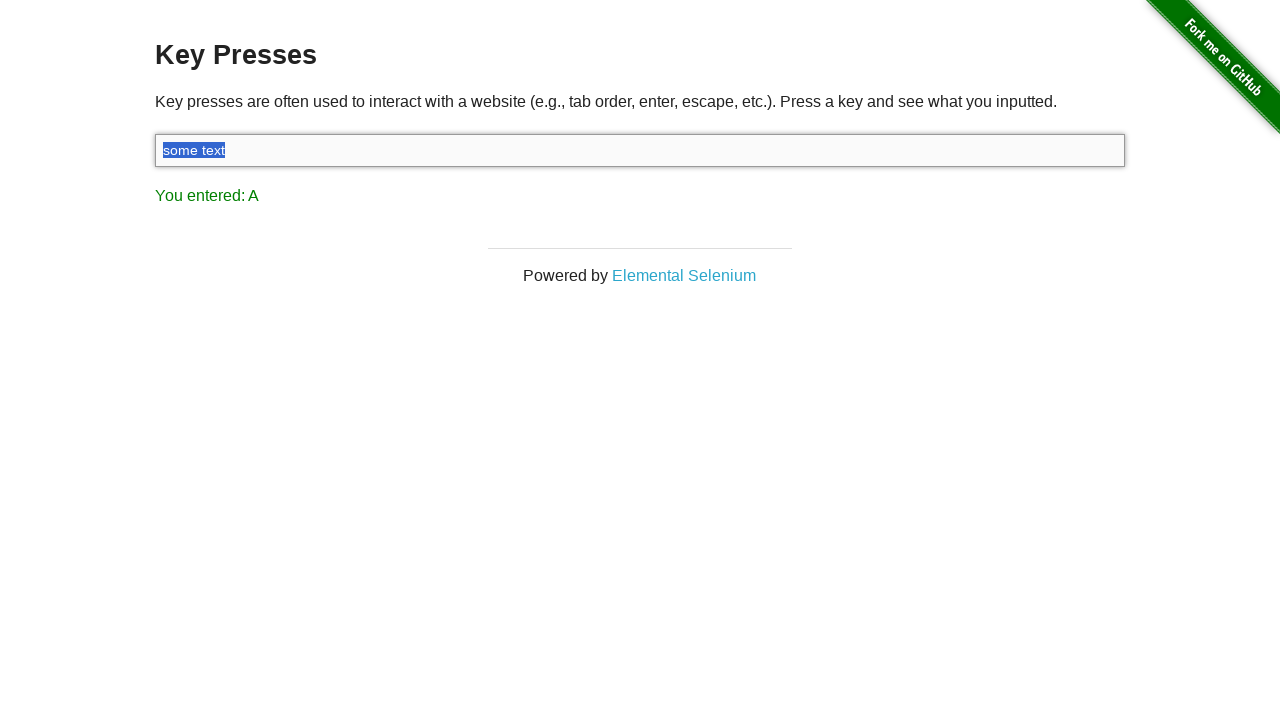

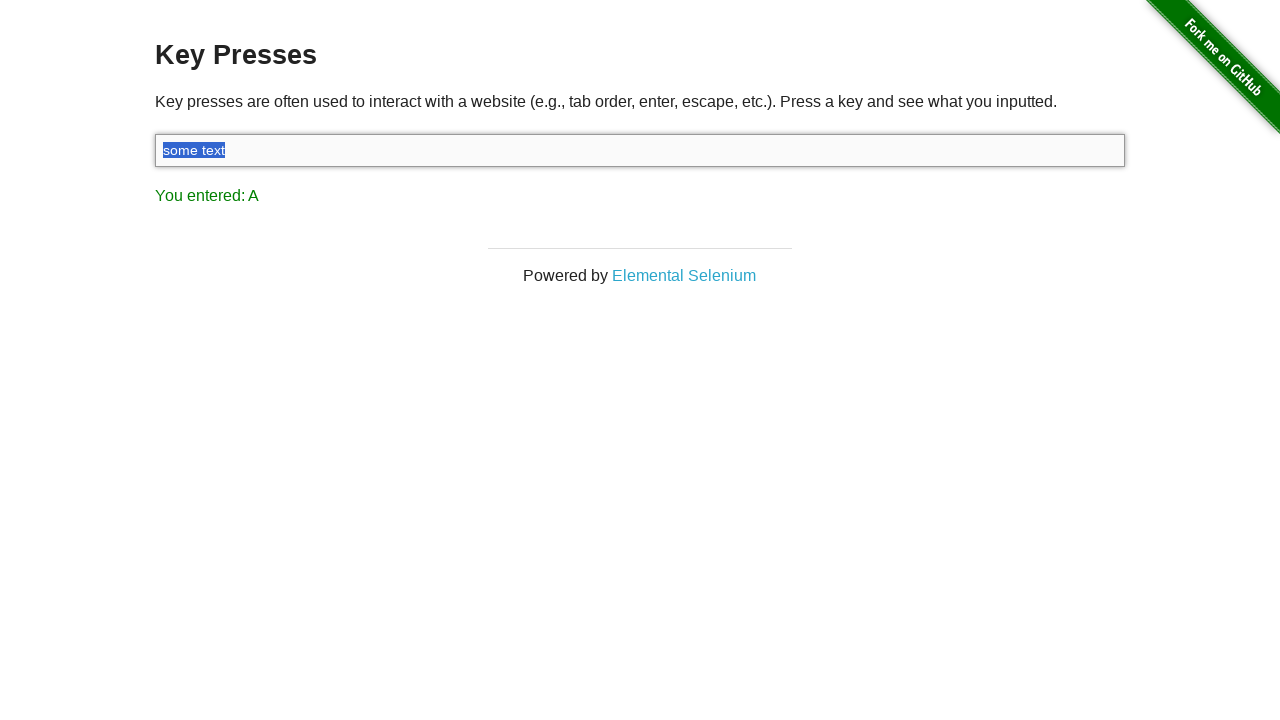